Tests file upload functionality by uploading a file and verifying the success message is displayed

Starting URL: http://the-internet.herokuapp.com/upload

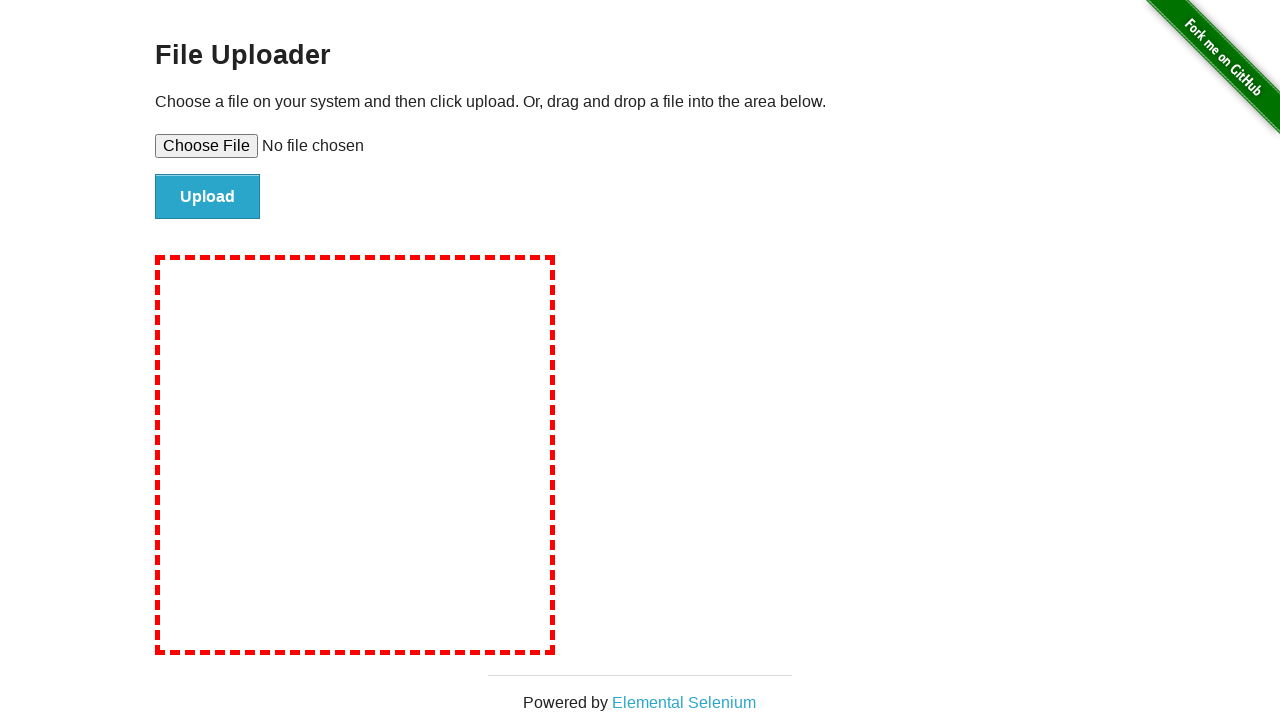

Created temporary test file for upload
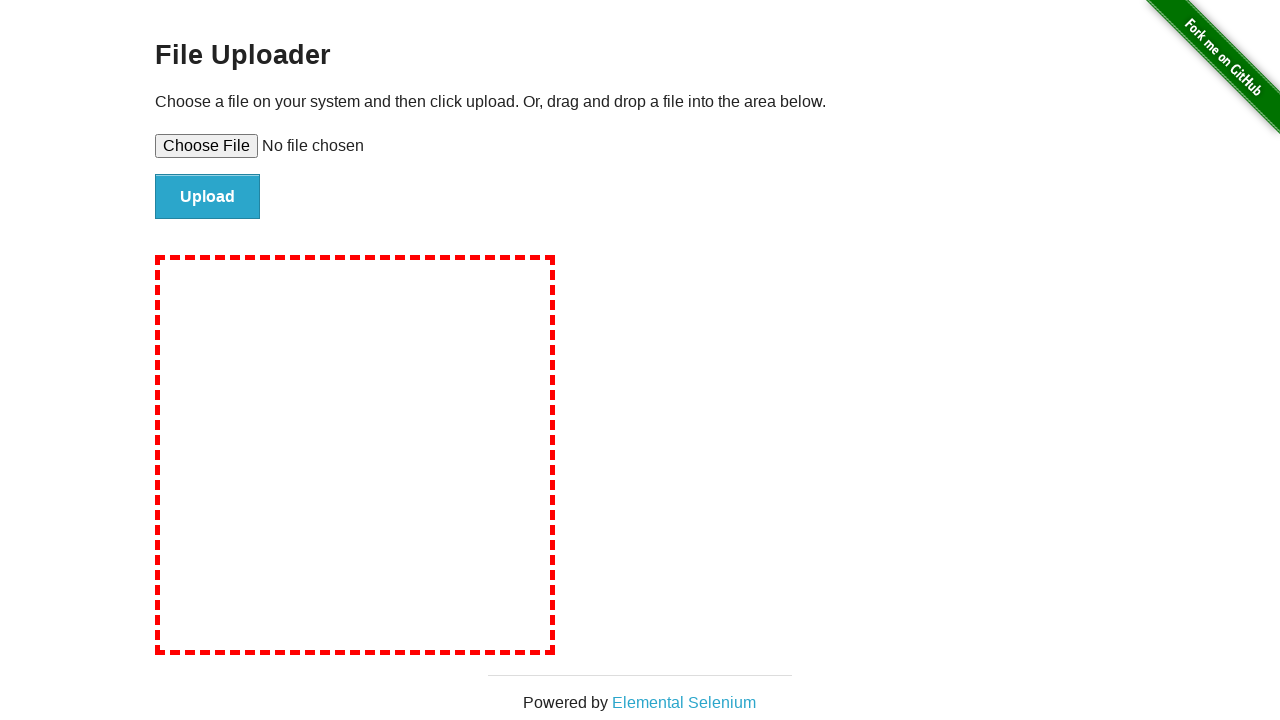

Set input file to temporary test file
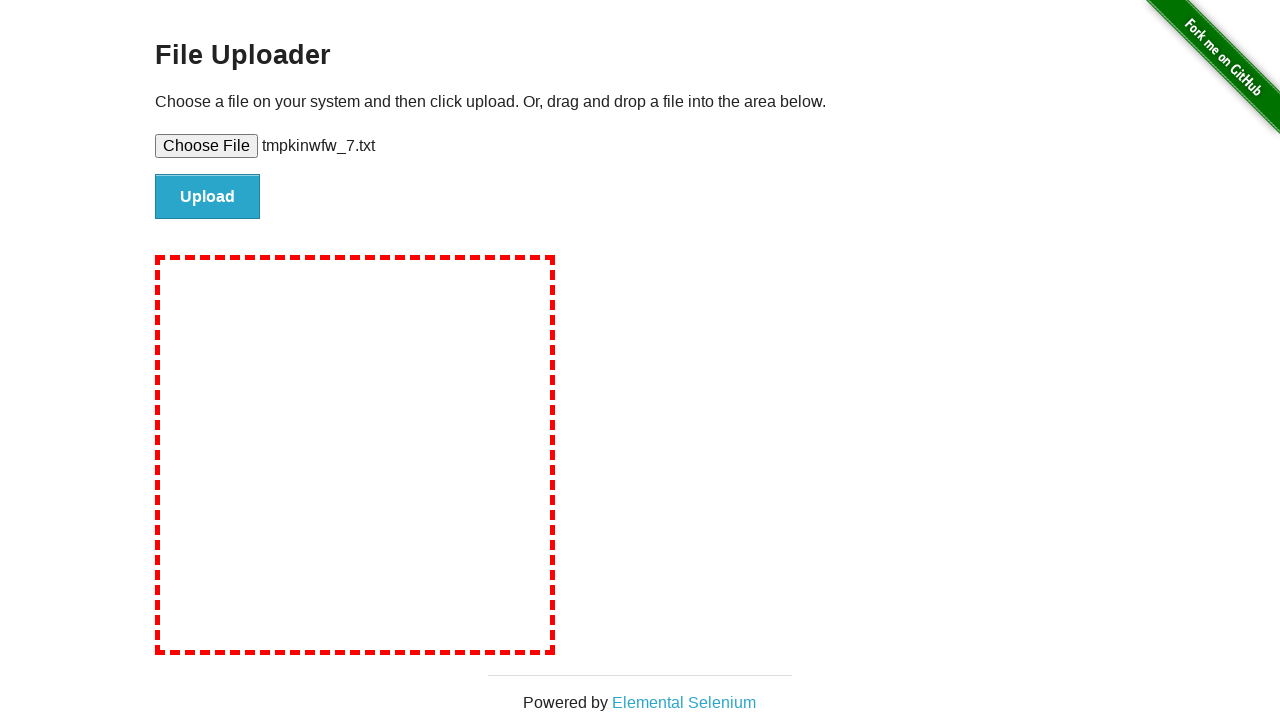

Clicked file submit button at (208, 197) on #file-submit
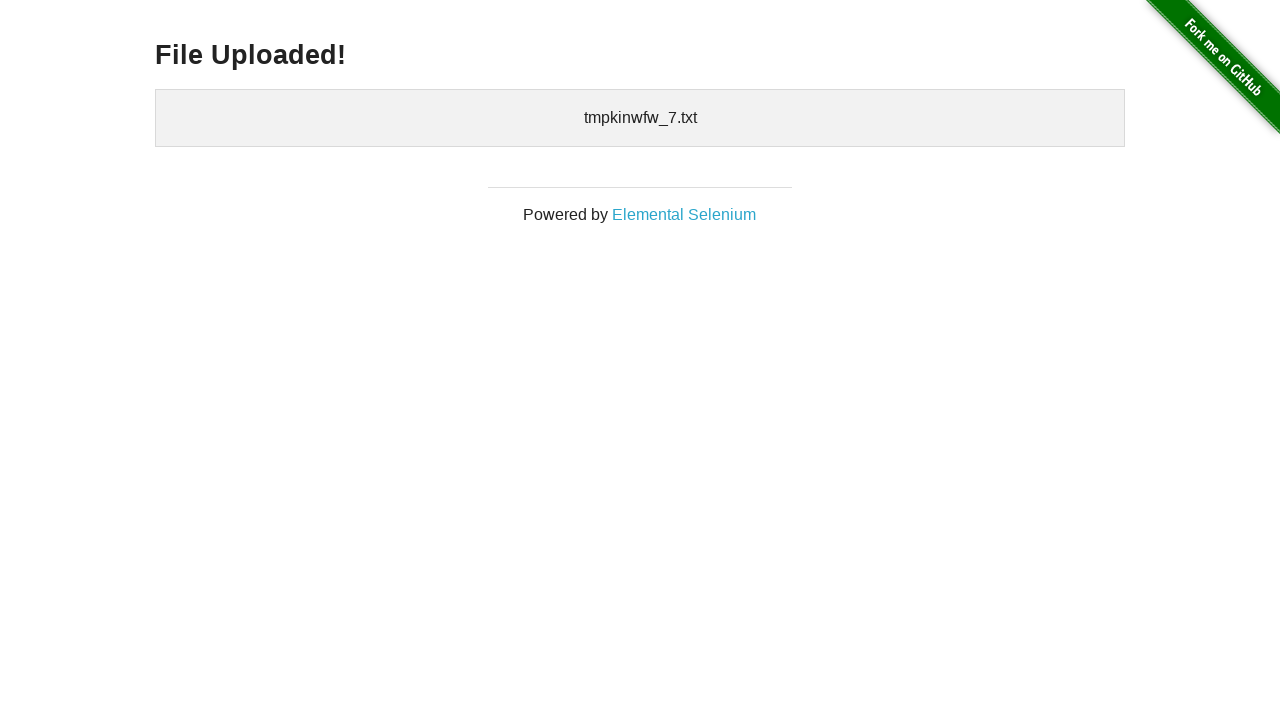

Verified success message is displayed after file upload
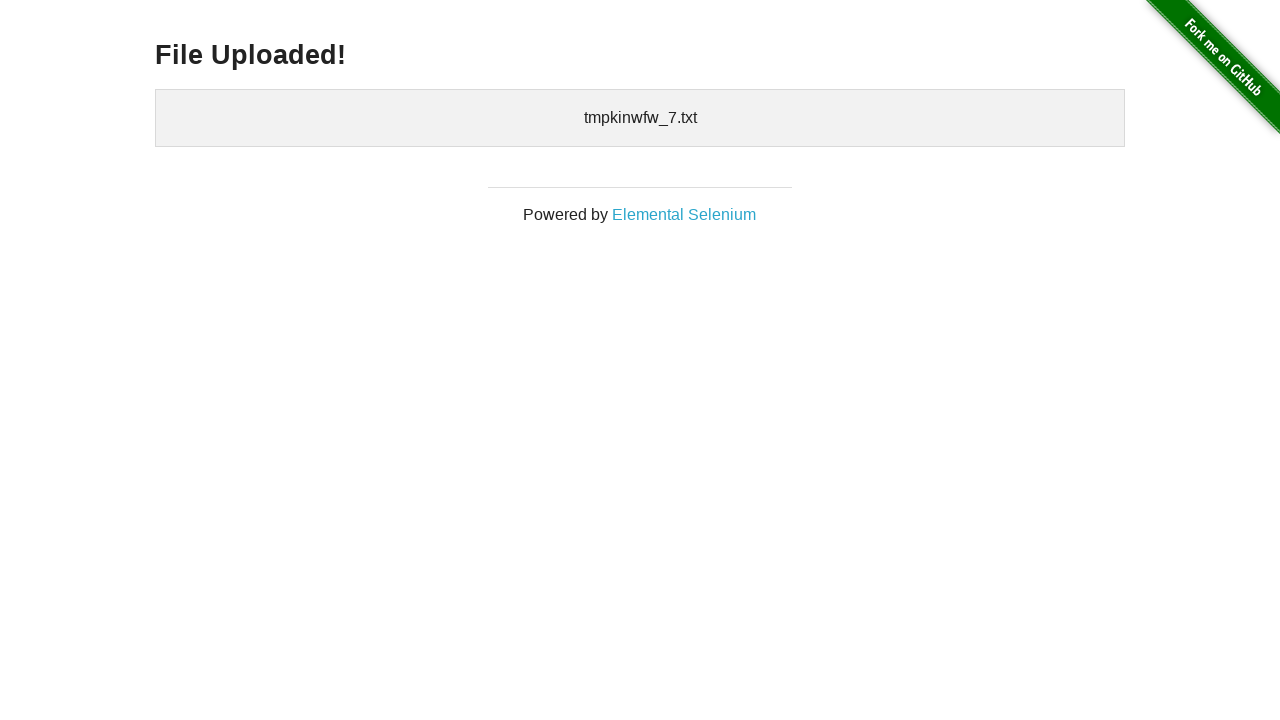

Cleaned up temporary test file
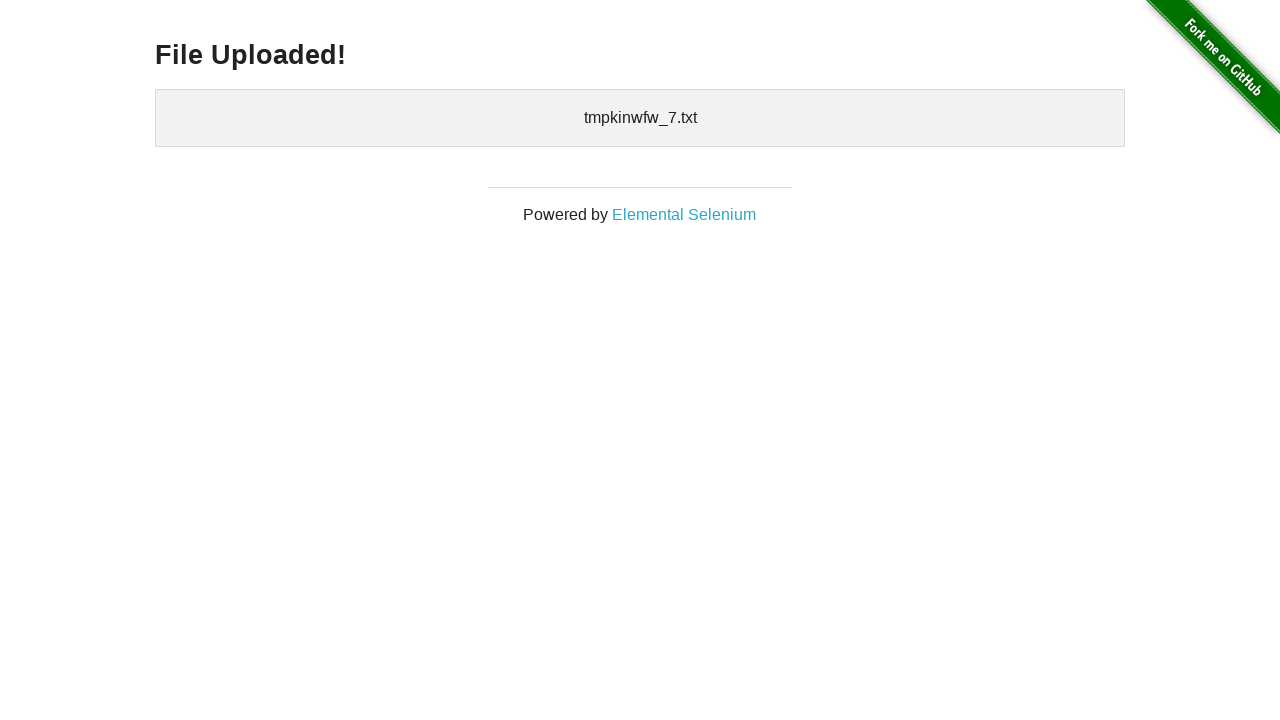

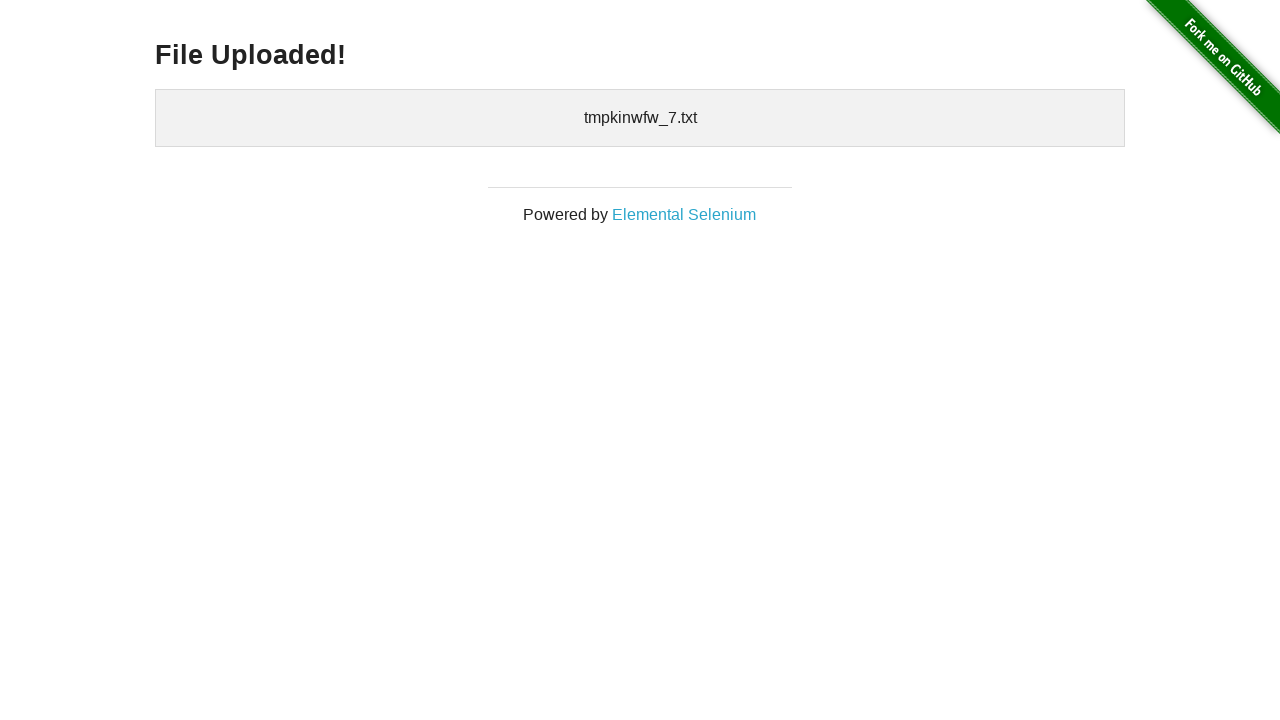